Tests the 99 Bottles of Beer website by navigating to the lyrics page and verifying the complete song lyrics text is displayed correctly.

Starting URL: https://www.99-bottles-of-beer.net

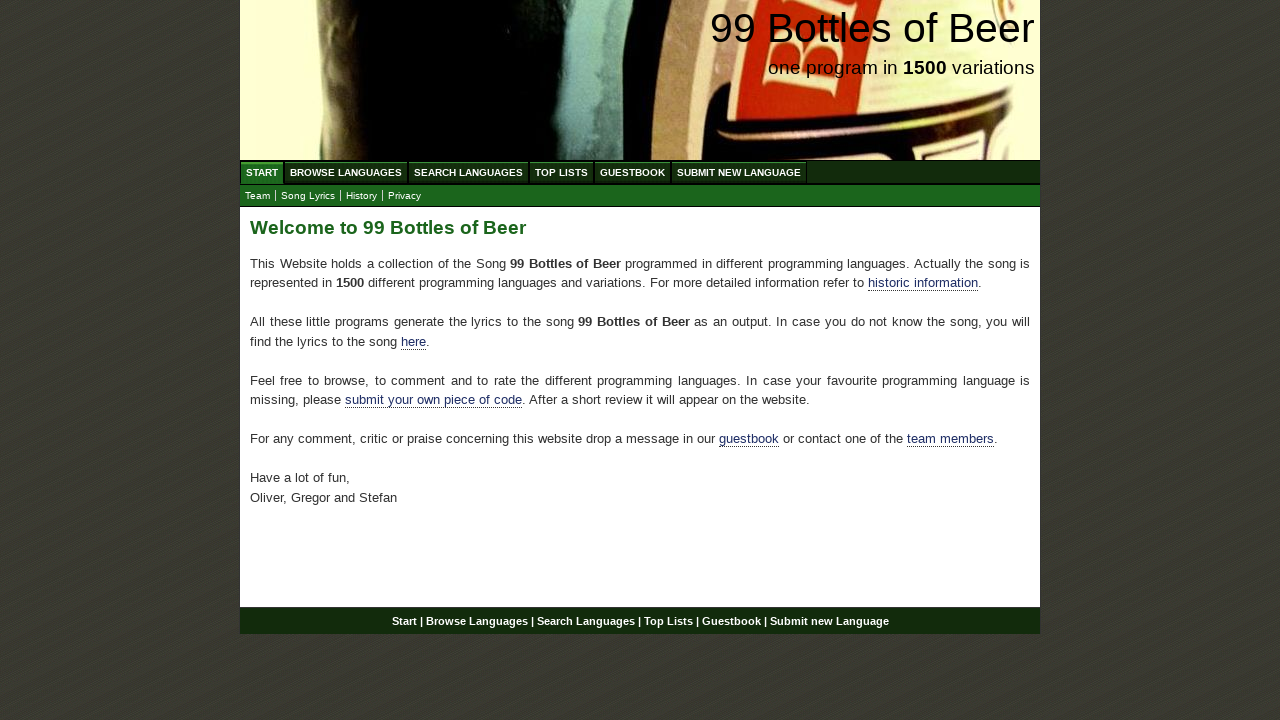

Clicked on the Lyrics link in navigation at (308, 196) on xpath=//a[@href='lyrics.html']
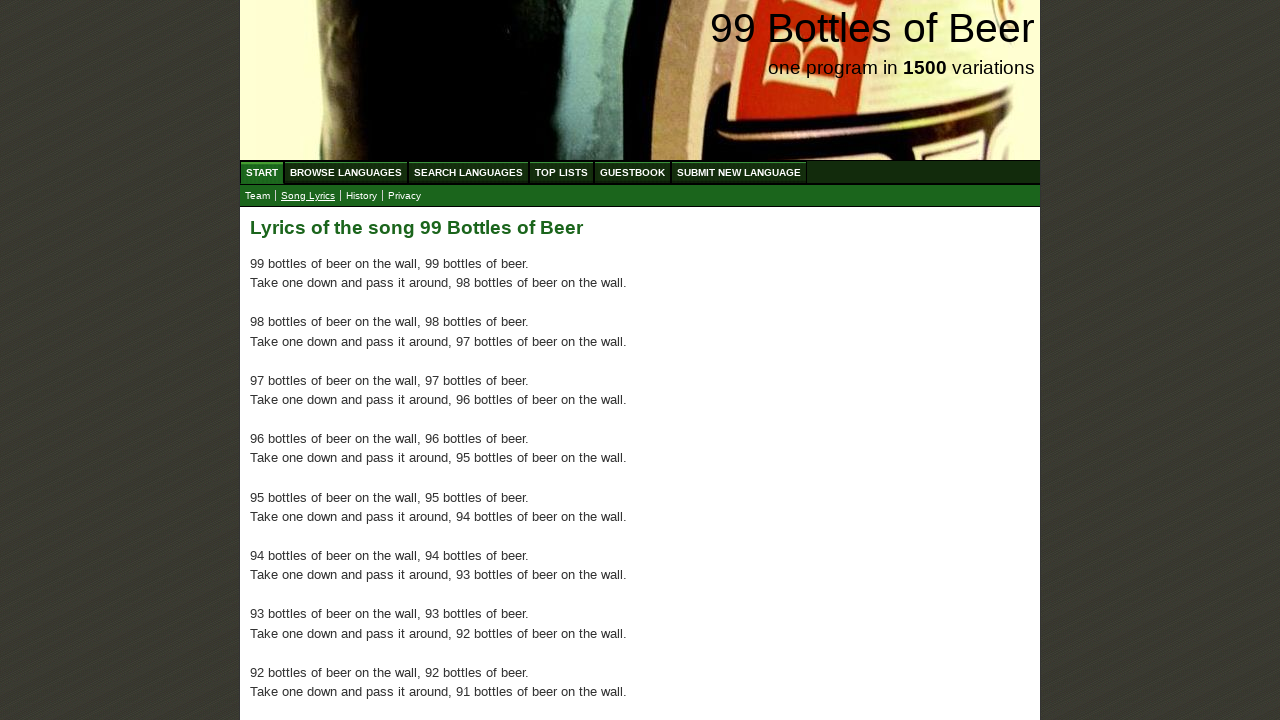

Main content area loaded
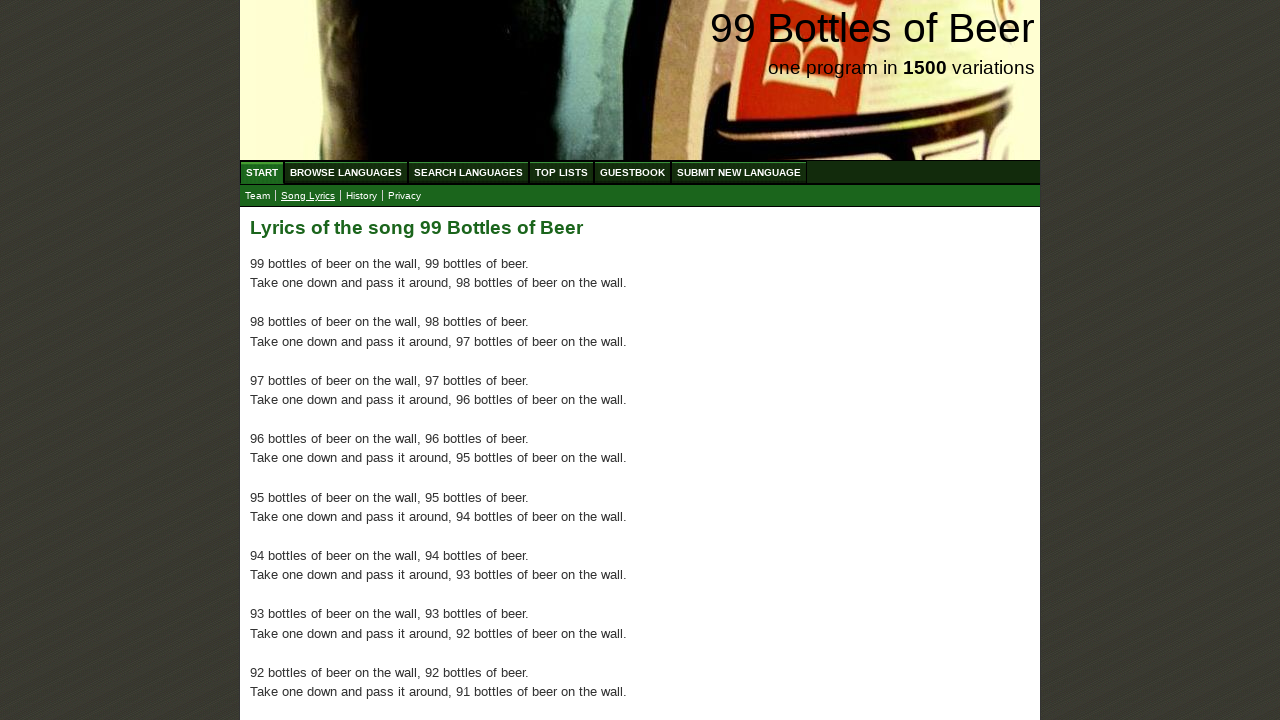

Verified 'Lyrics of the song 99 Bottles of Beer' text is present
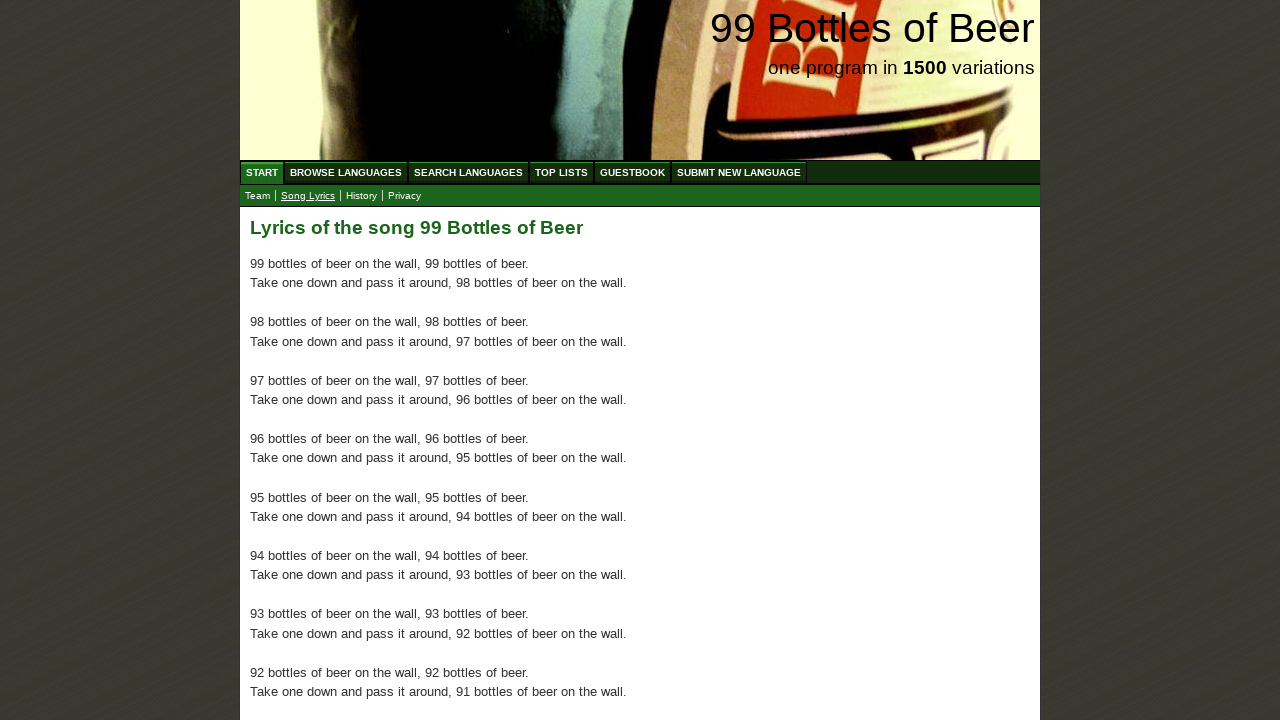

Verified '99 bottles of beer on the wall' text is present
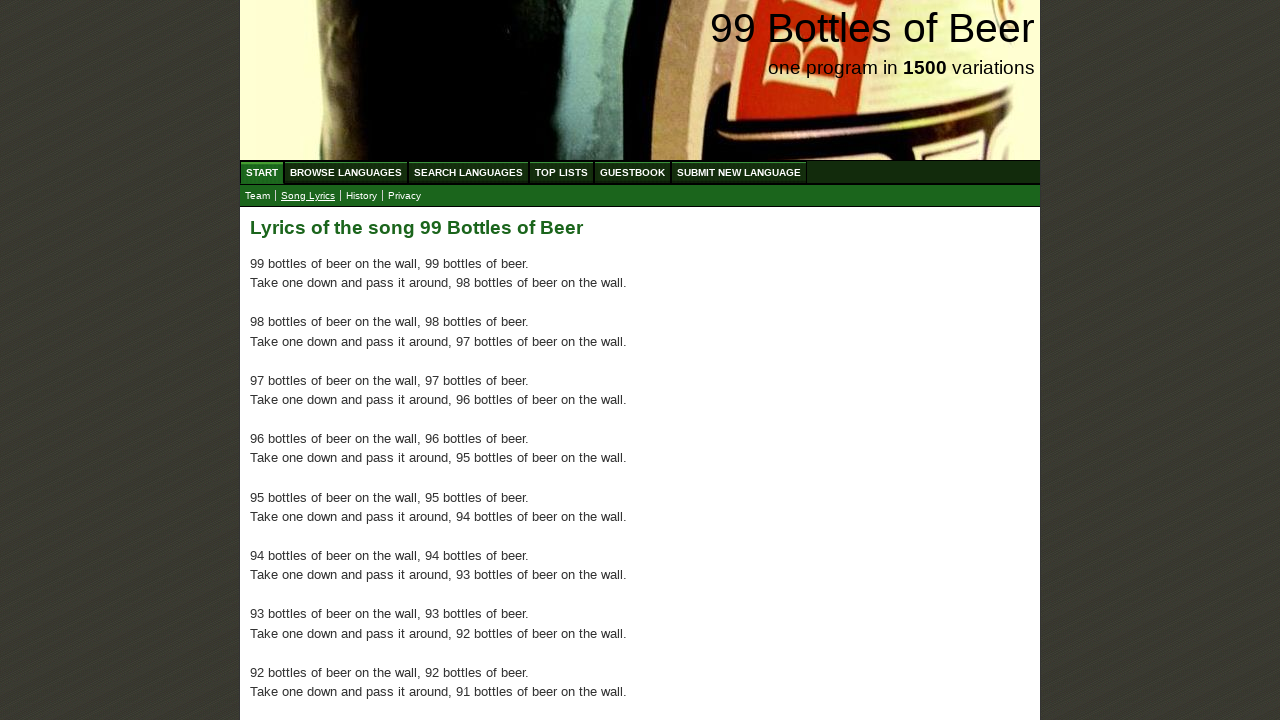

Verified 'No more bottles of beer on the wall' text is present
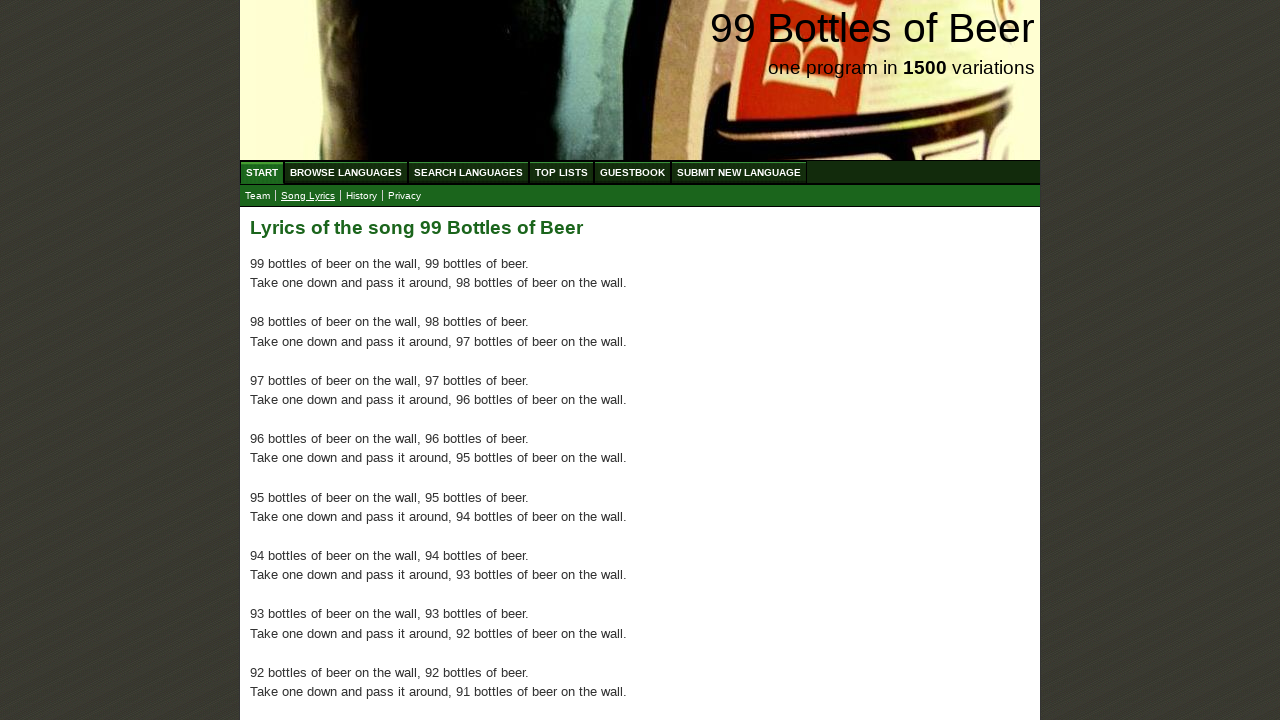

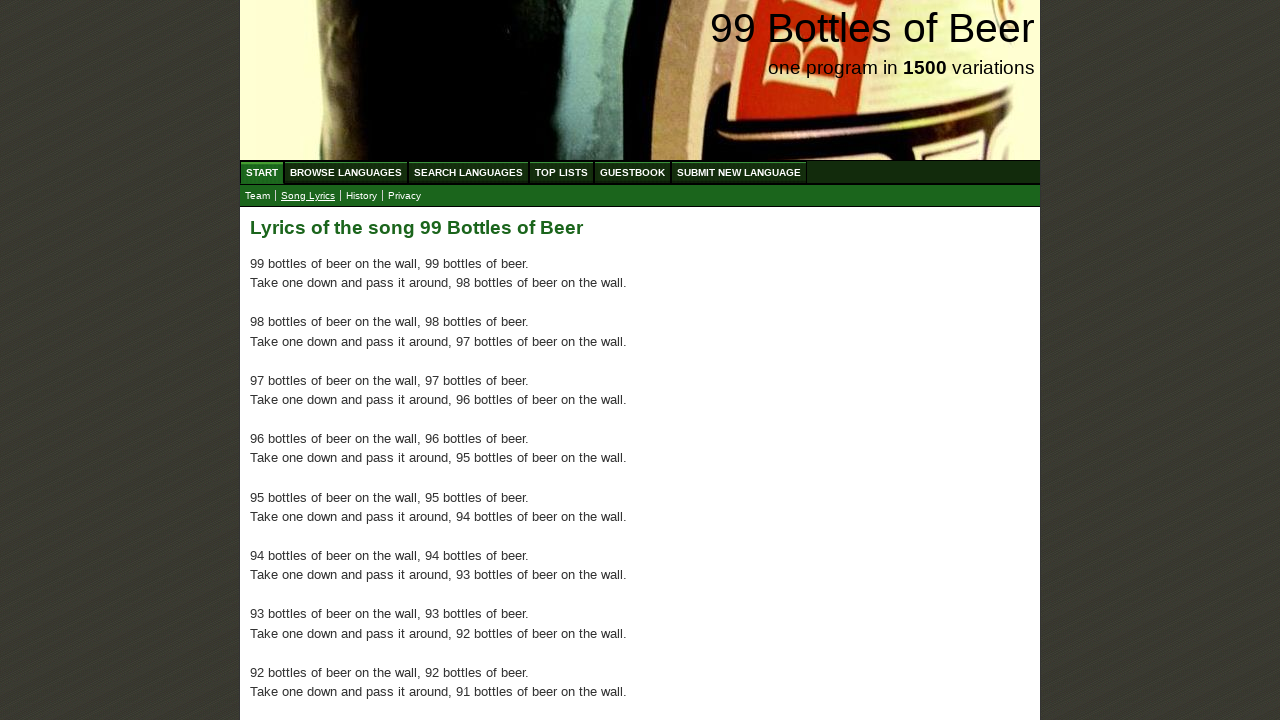